Tests dropdown selection functionality by selecting "Option 2" from a dropdown menu and verifying the selection was successful

Starting URL: https://the-internet.herokuapp.com/dropdown

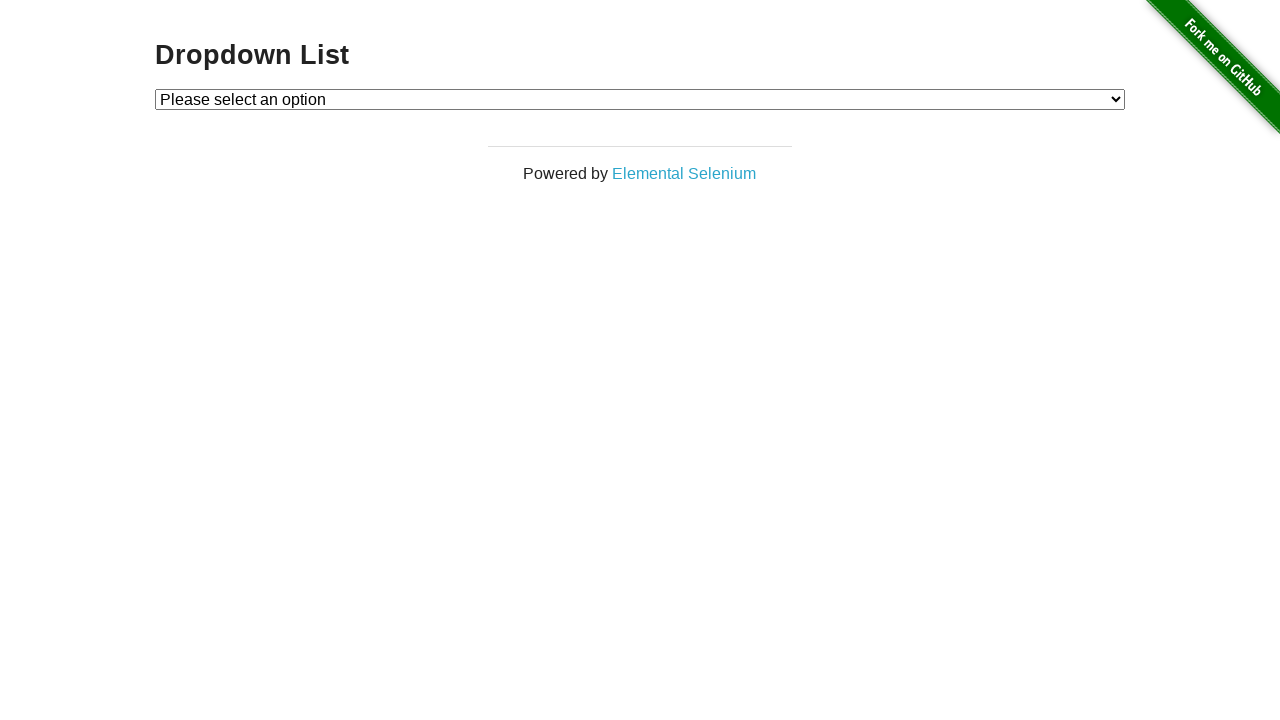

Selected 'Option 2' from the dropdown menu on #dropdown
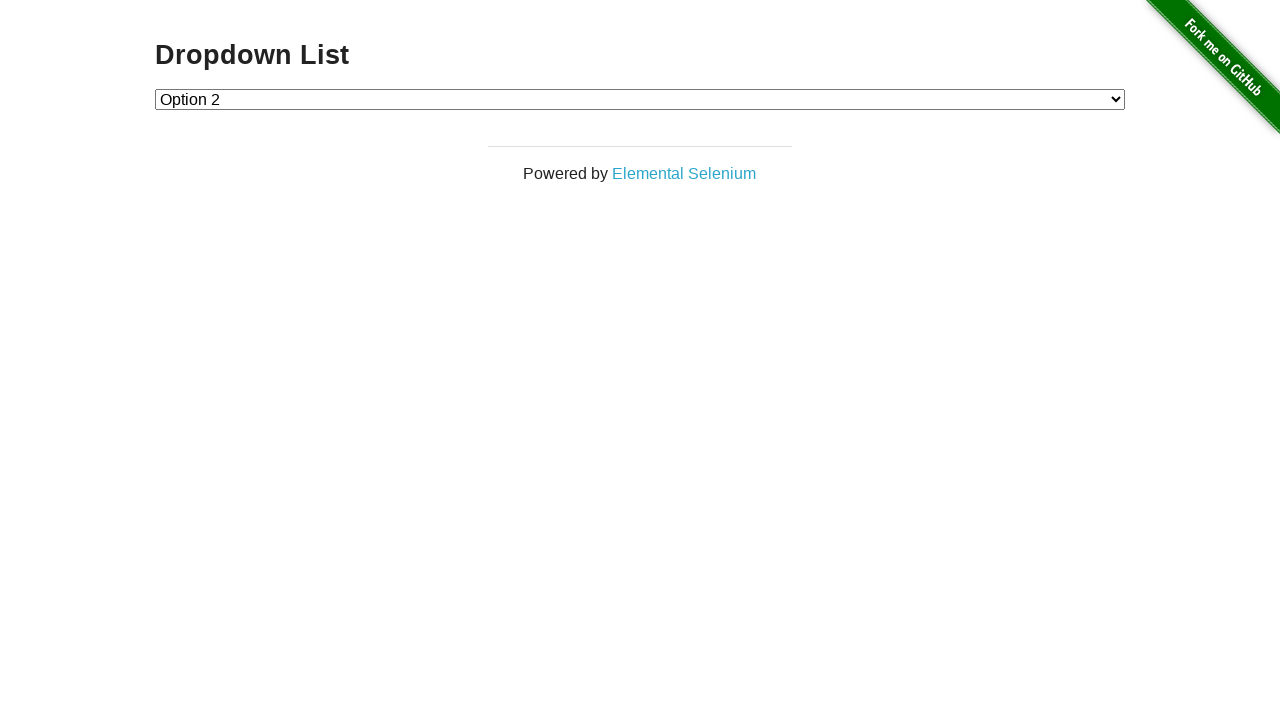

Verified that 'Option 2' was successfully selected
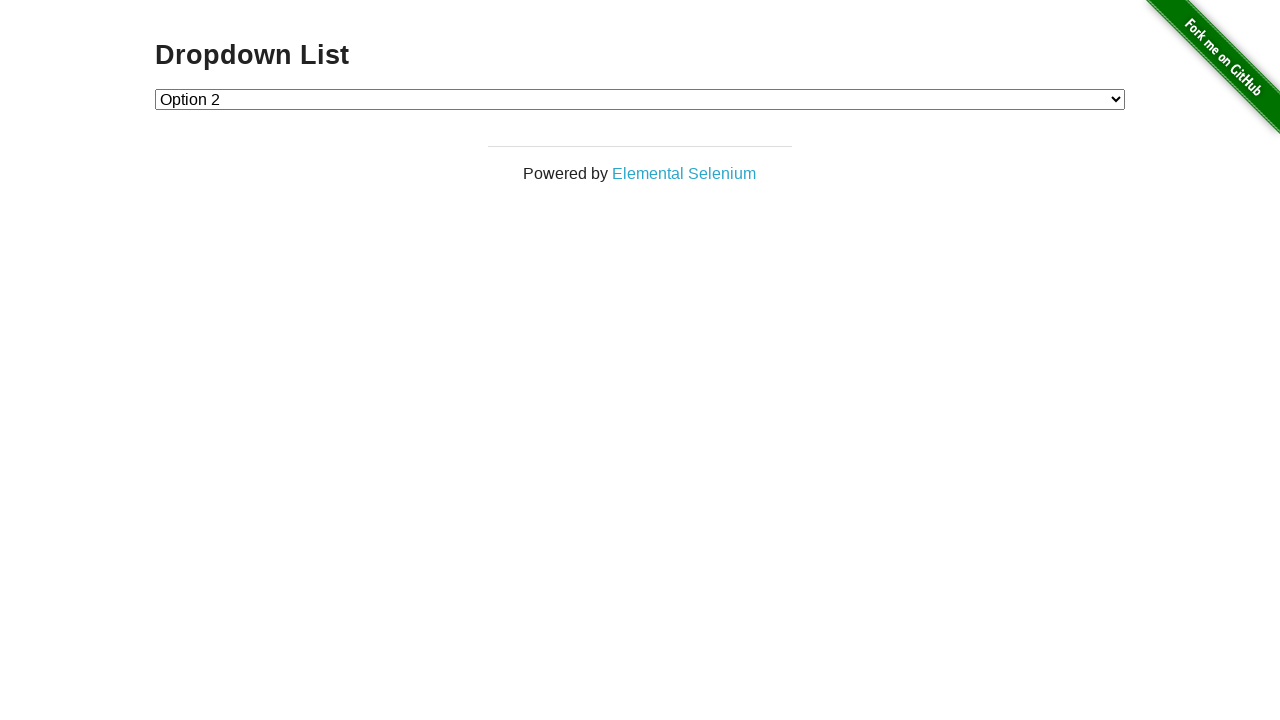

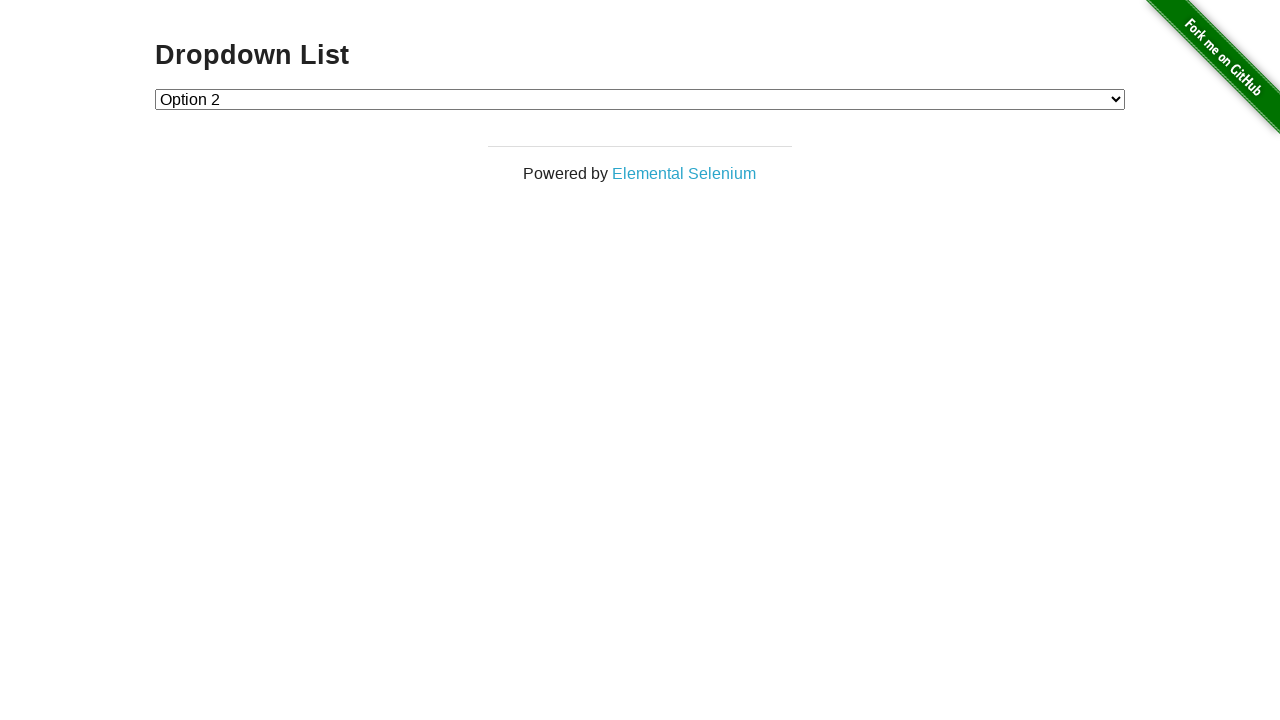